Tests marking all todo items as completed using the toggle all checkbox

Starting URL: https://demo.playwright.dev/todomvc

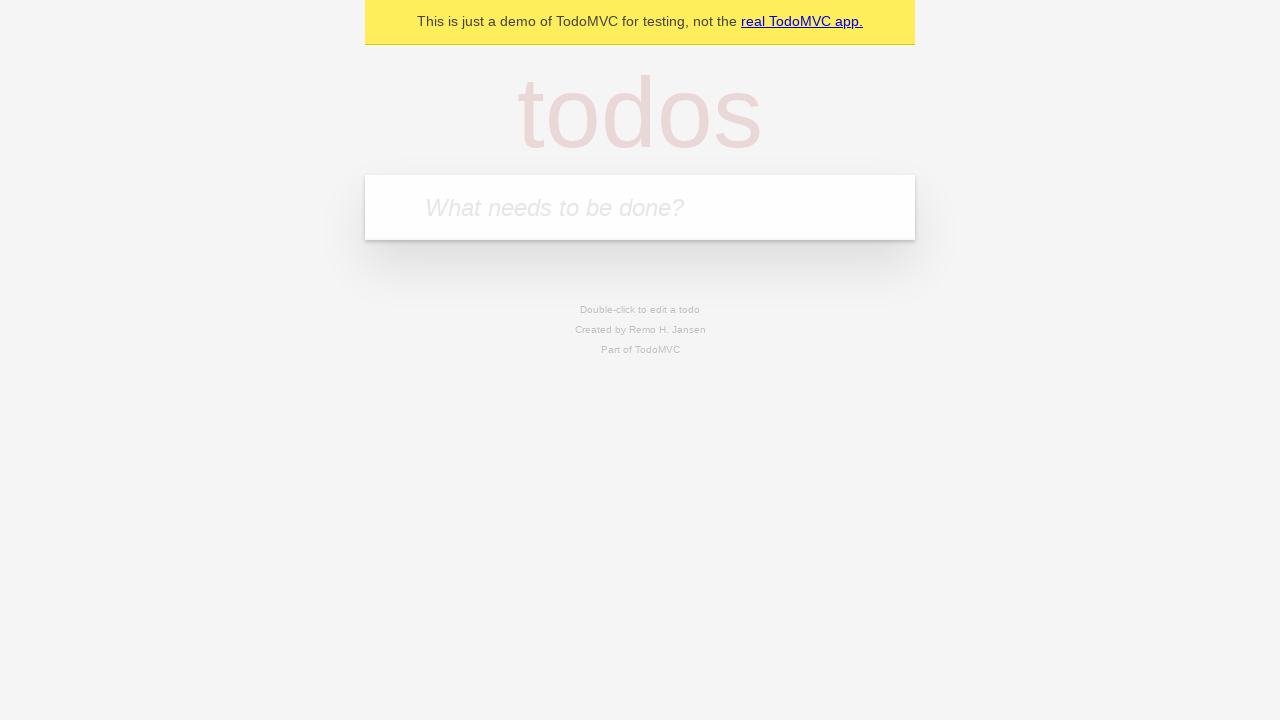

Filled todo input with 'buy some cheese' on internal:attr=[placeholder="What needs to be done?"i]
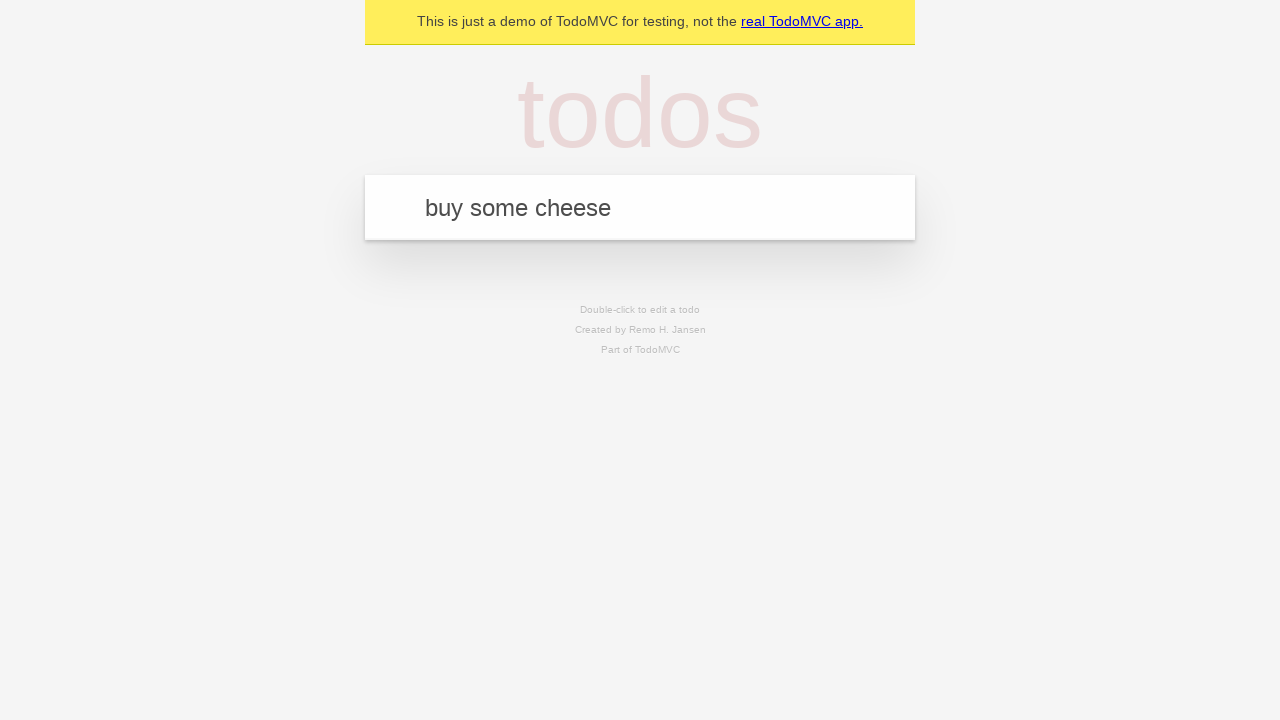

Pressed Enter to add 'buy some cheese' to the todo list on internal:attr=[placeholder="What needs to be done?"i]
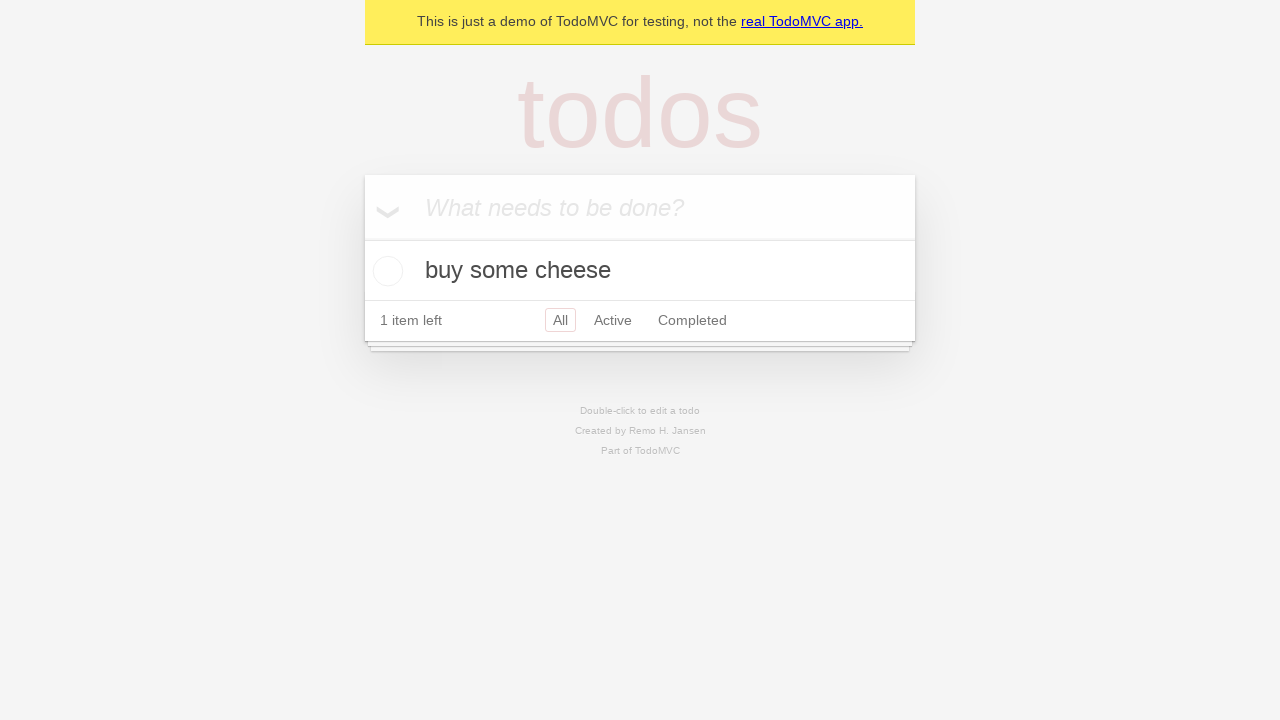

Filled todo input with 'feed the cat' on internal:attr=[placeholder="What needs to be done?"i]
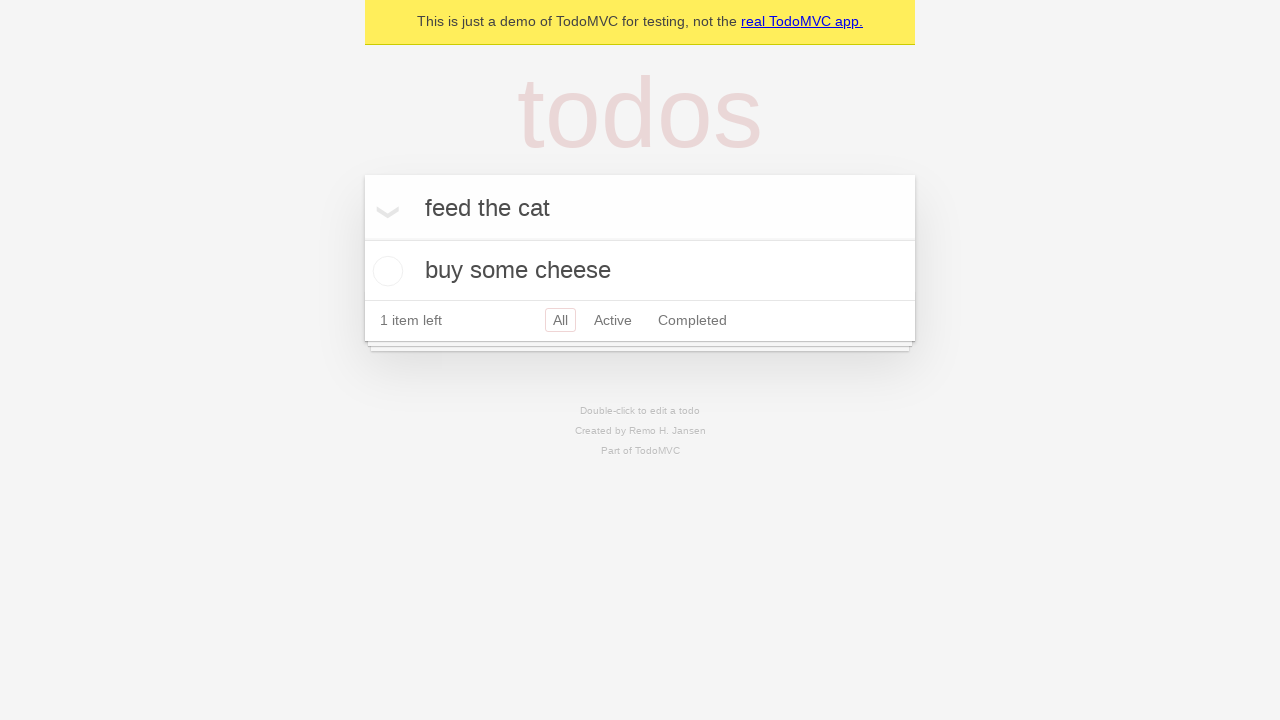

Pressed Enter to add 'feed the cat' to the todo list on internal:attr=[placeholder="What needs to be done?"i]
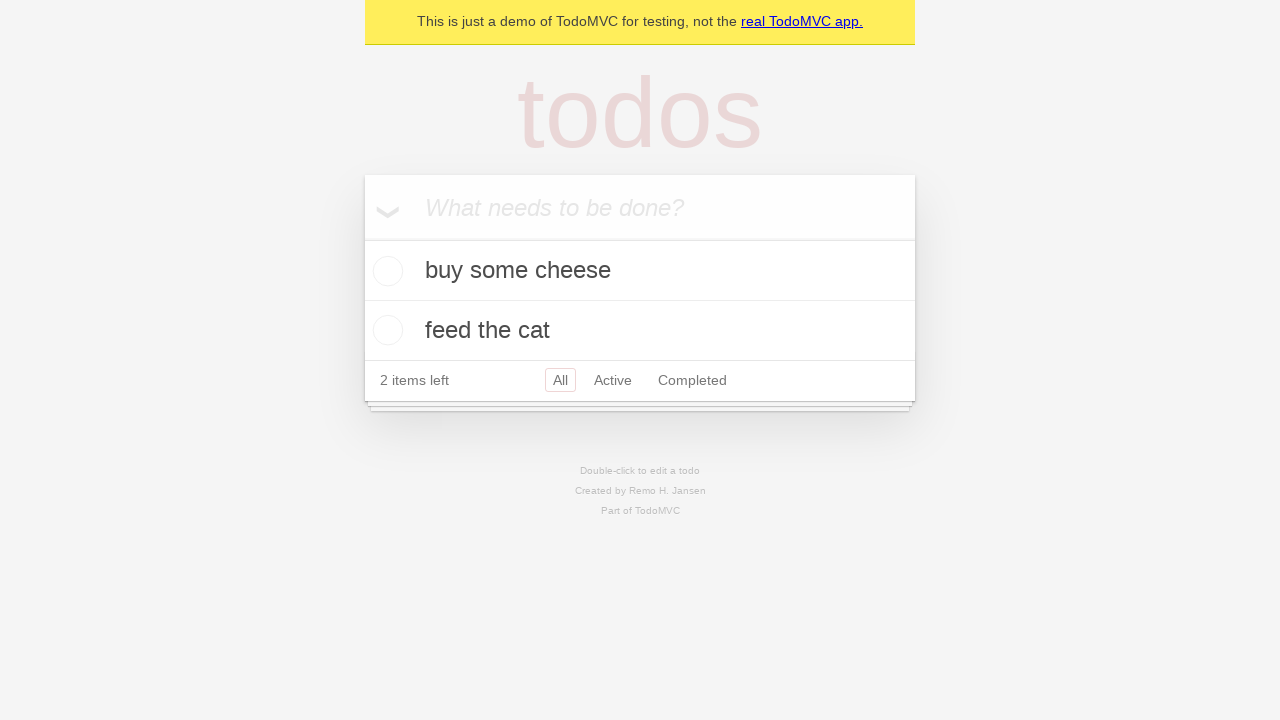

Filled todo input with 'book a doctors appointment' on internal:attr=[placeholder="What needs to be done?"i]
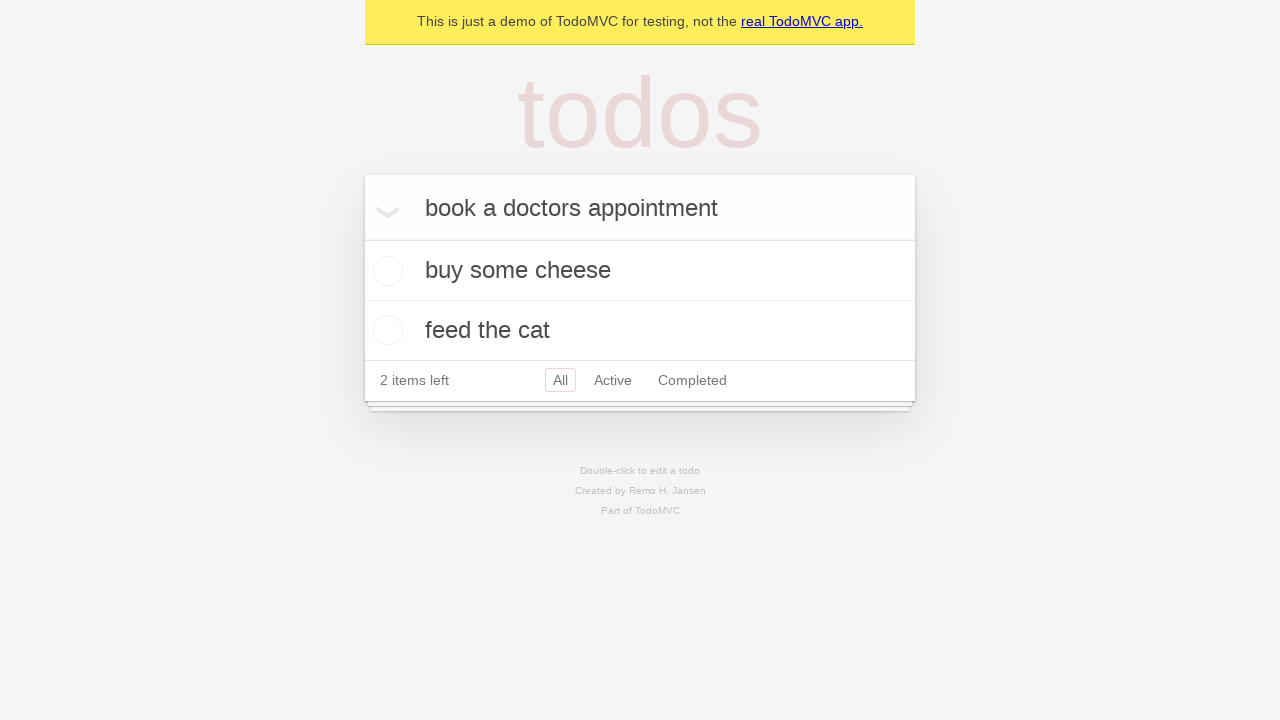

Pressed Enter to add 'book a doctors appointment' to the todo list on internal:attr=[placeholder="What needs to be done?"i]
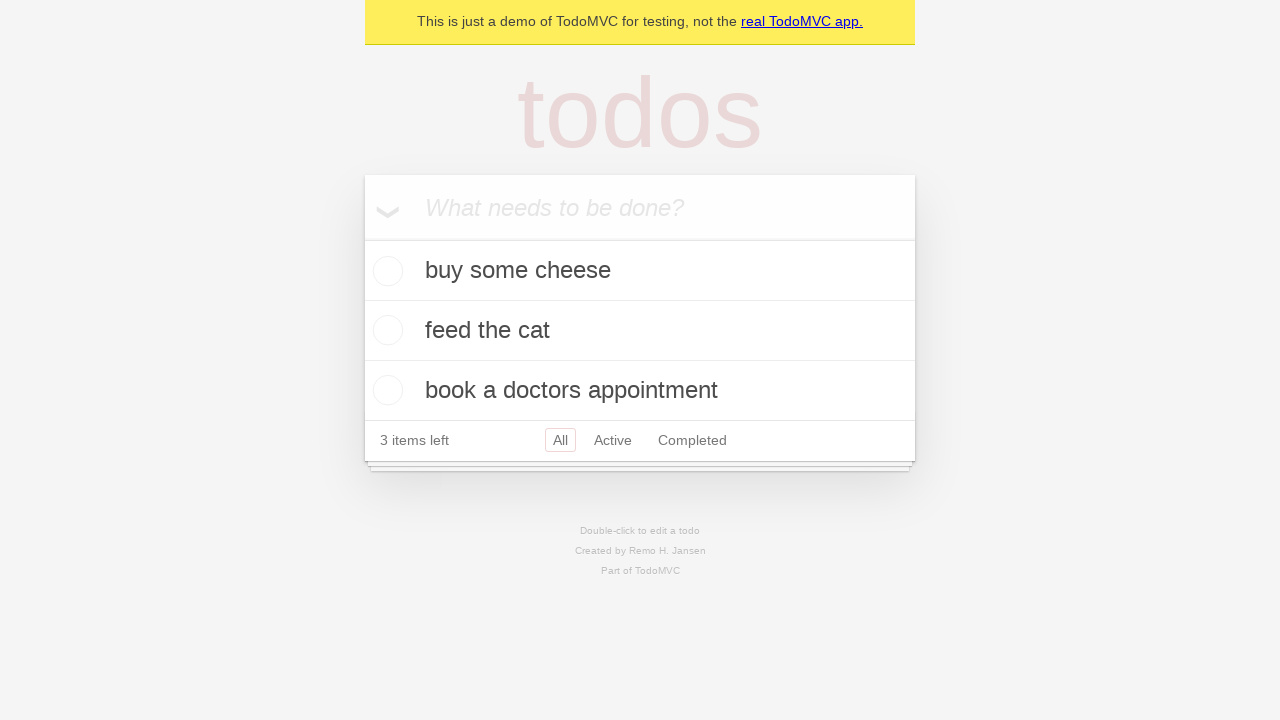

Clicked 'Mark all as complete' checkbox to complete all todos at (362, 238) on internal:label="Mark all as complete"i
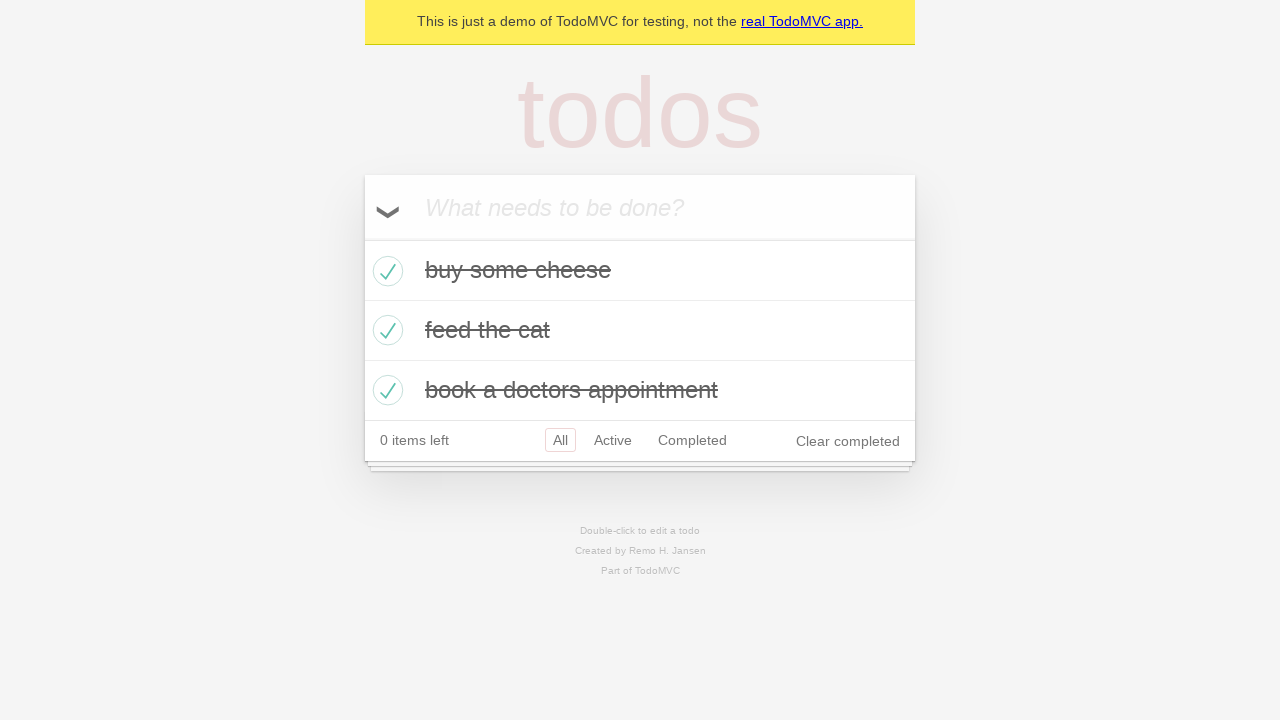

All todo items marked as completed successfully
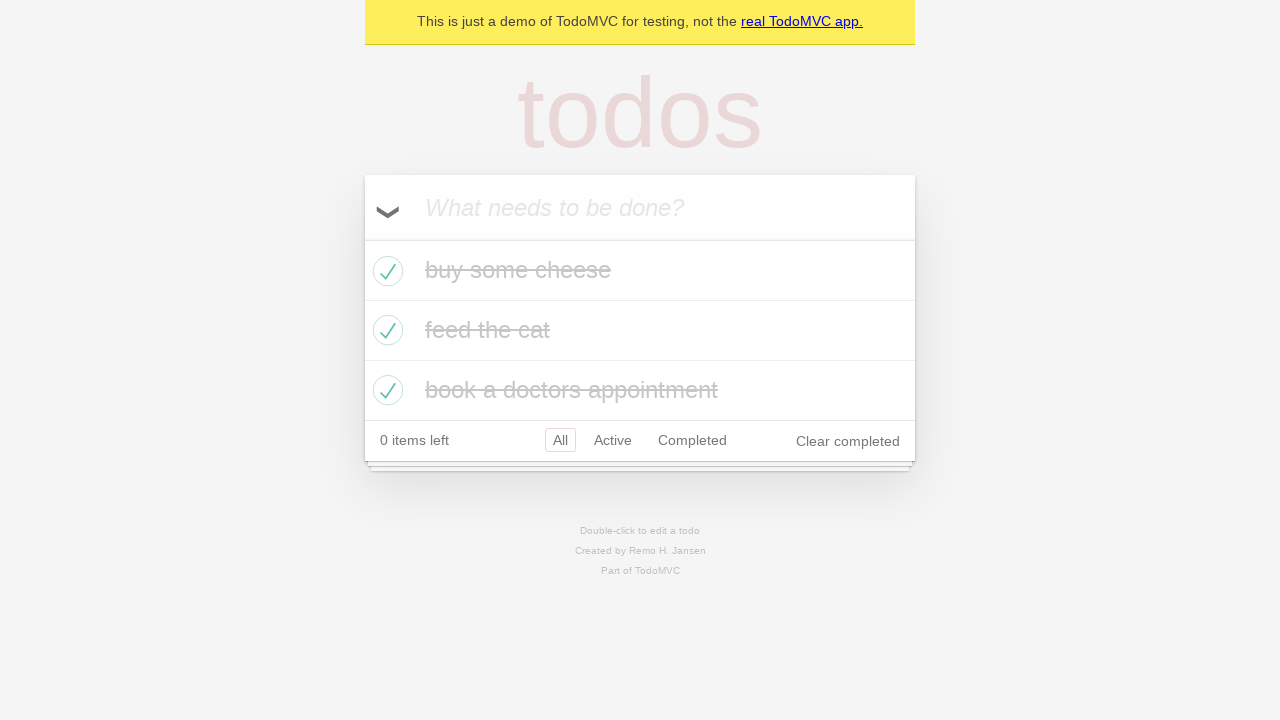

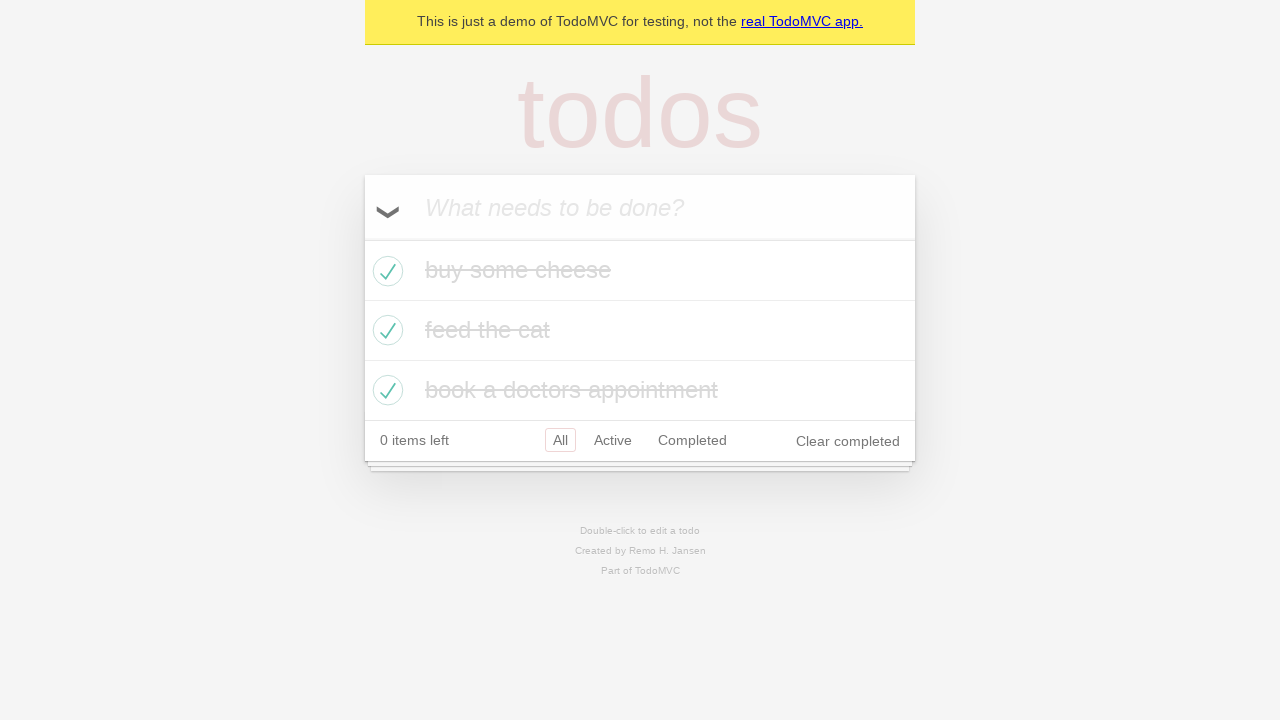